Tests file download functionality by clicking a download button on the page

Starting URL: https://www.leafground.com/file.xhtml

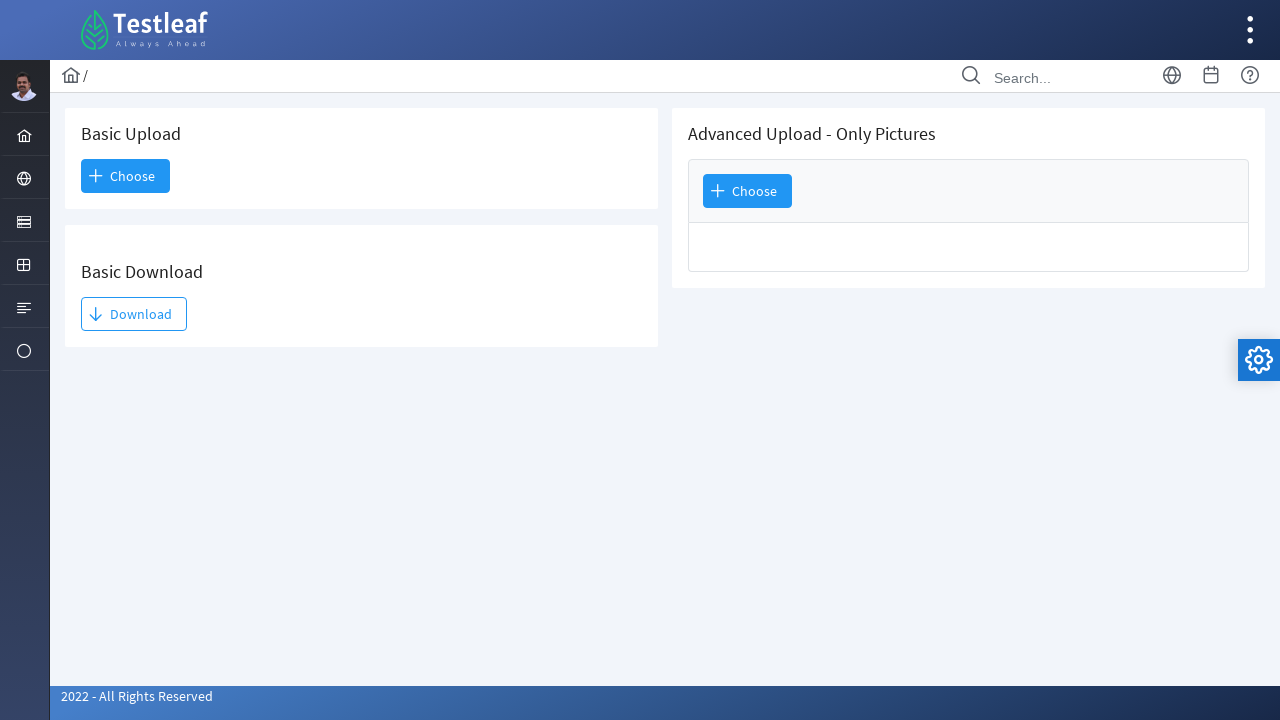

Clicked the download button to trigger file download at (134, 314) on #j_idt93\:j_idt95
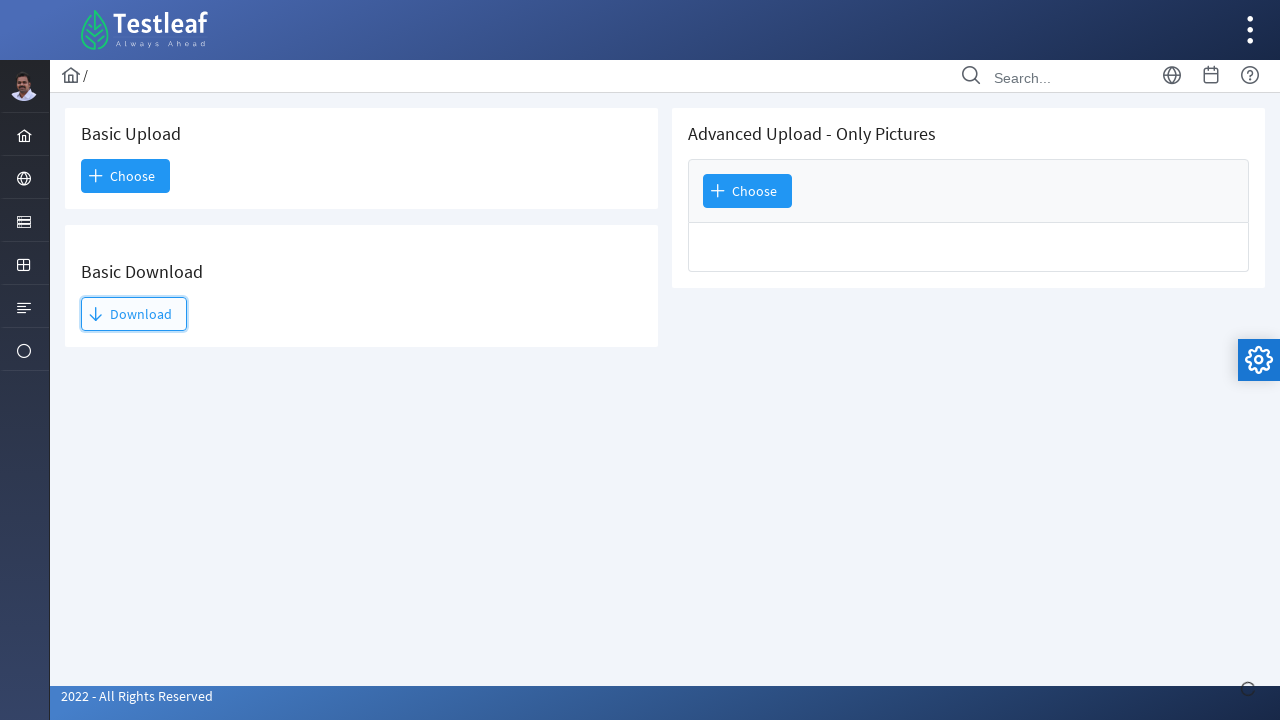

Waited 2 seconds for download to complete
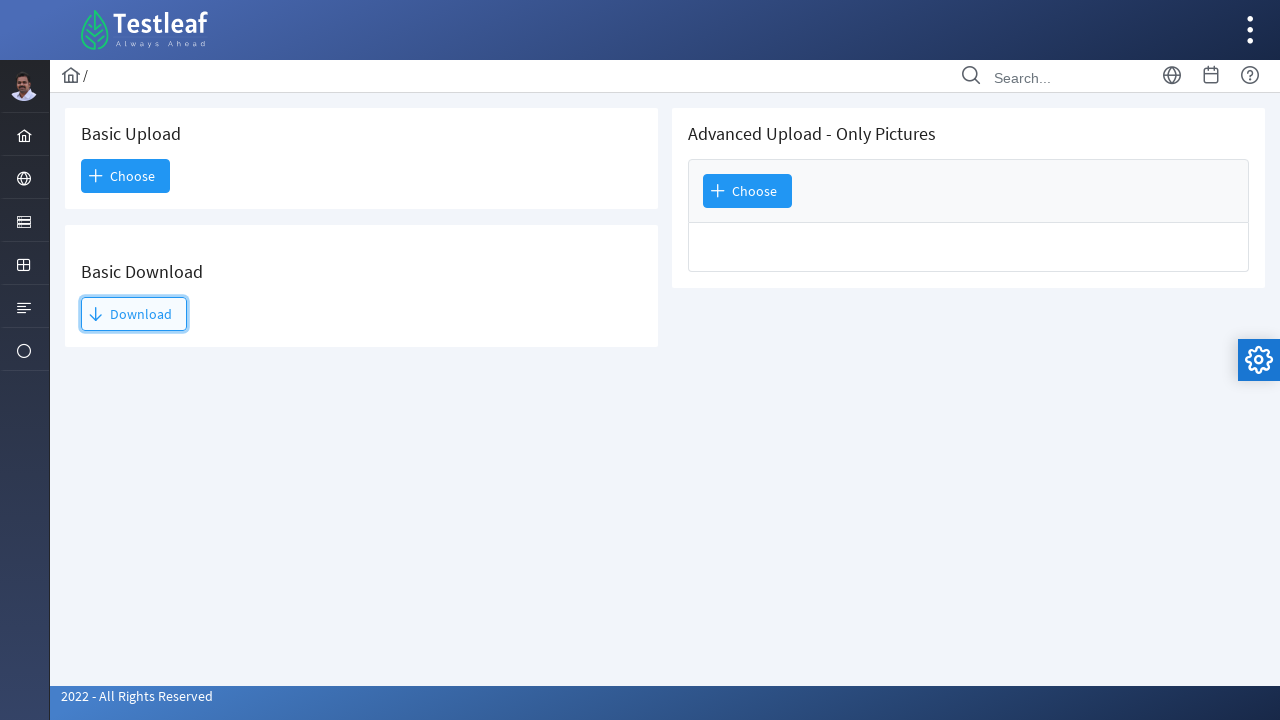

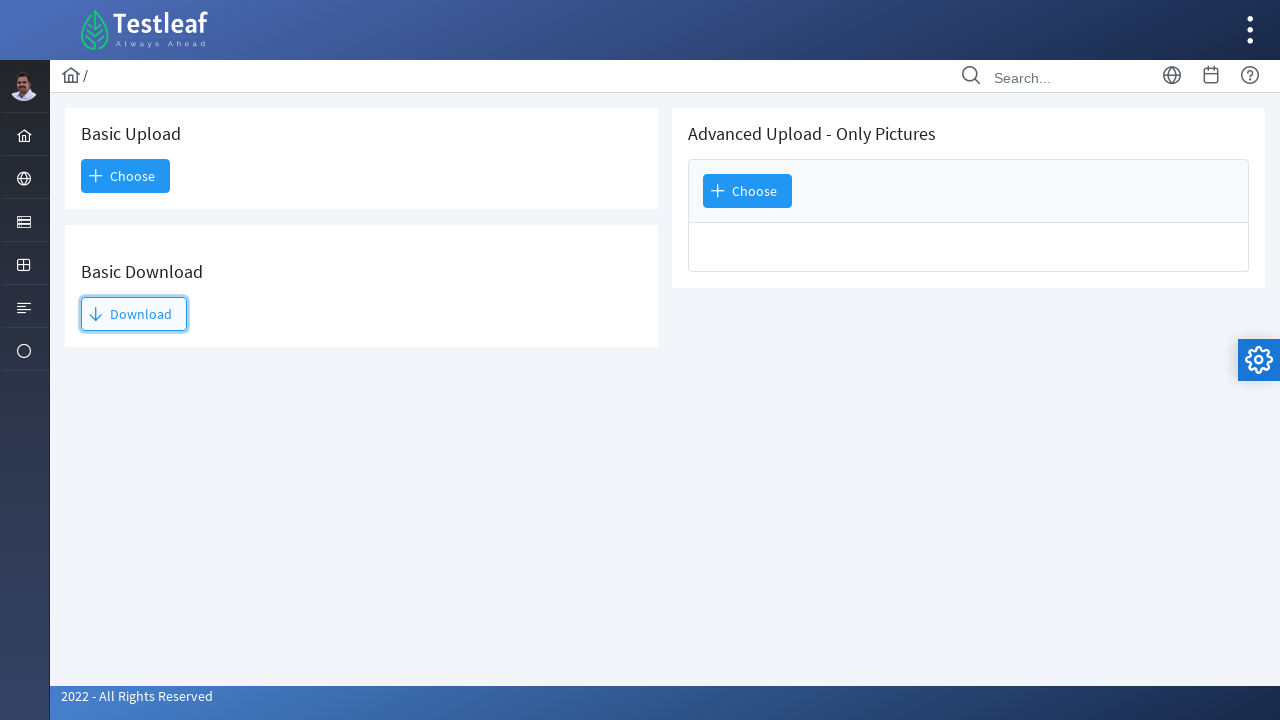